Tests limiting scope of WebDriver actions by navigating to a practice page, finding the footer section, and clicking on links within the first column of the footer to open them in new tabs.

Starting URL: http://qaclickacademy.com/practice.php

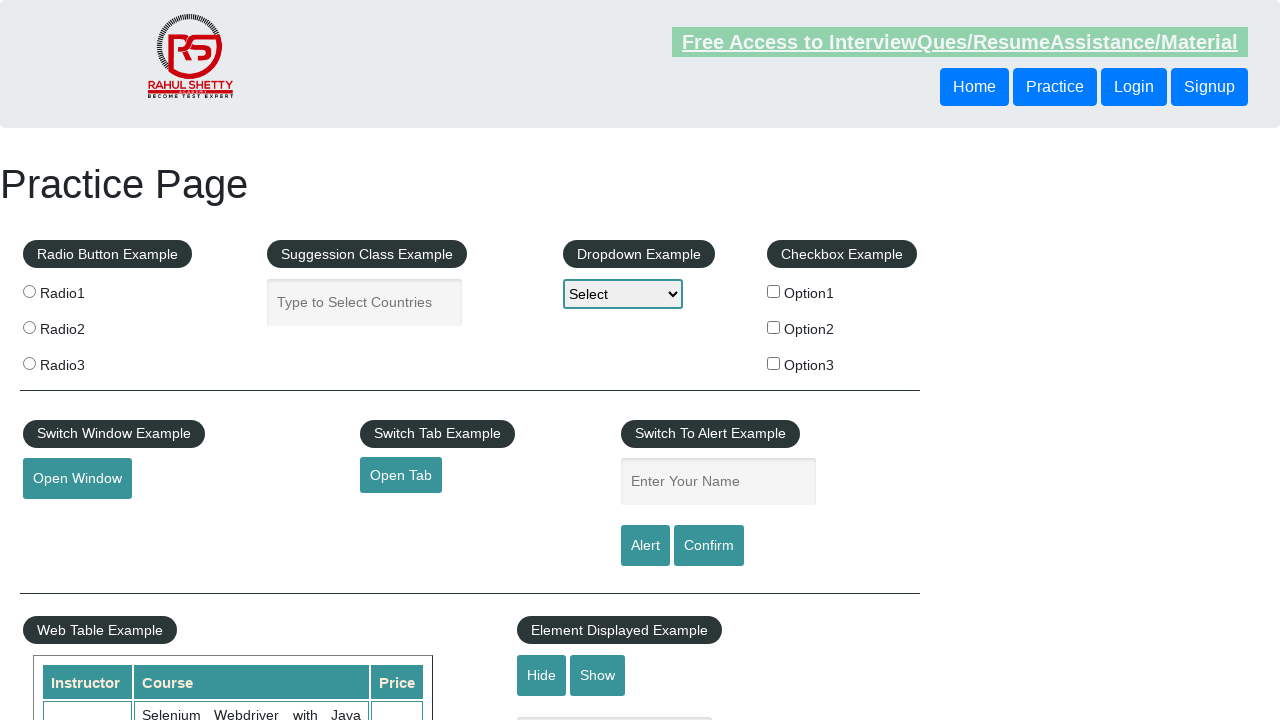

Waited for page to load (domcontentloaded state)
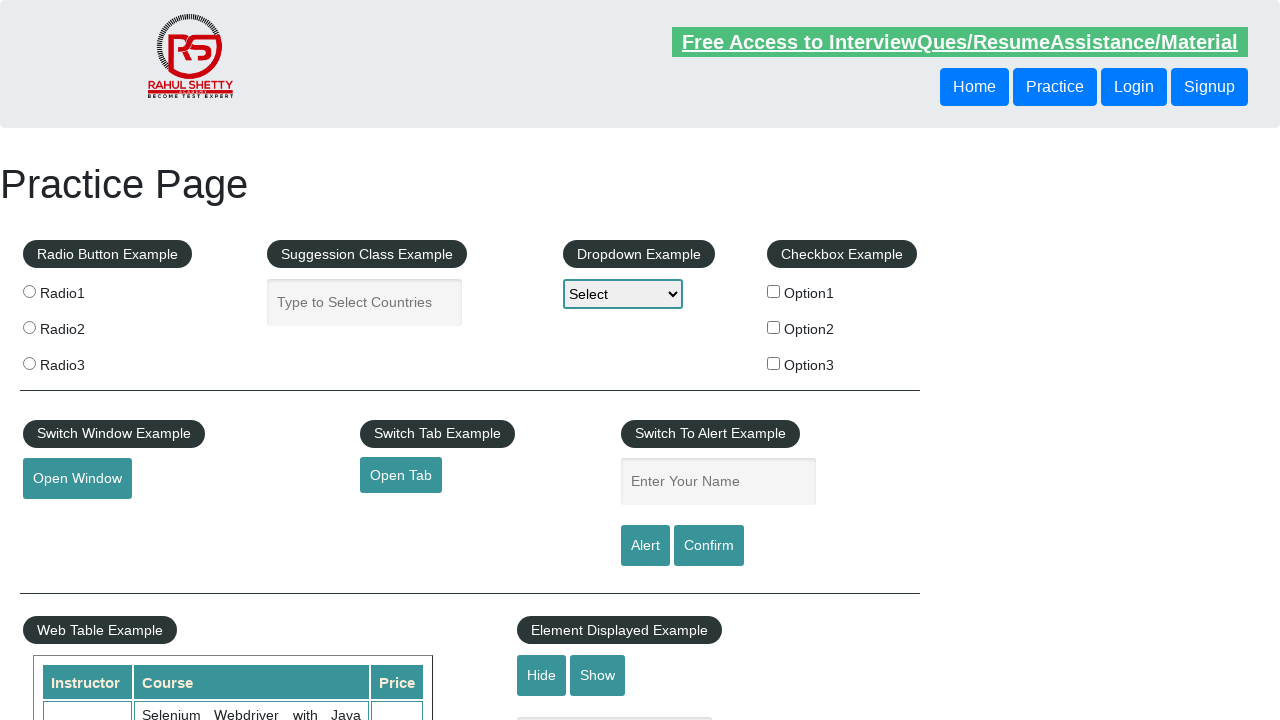

Found all links on the page
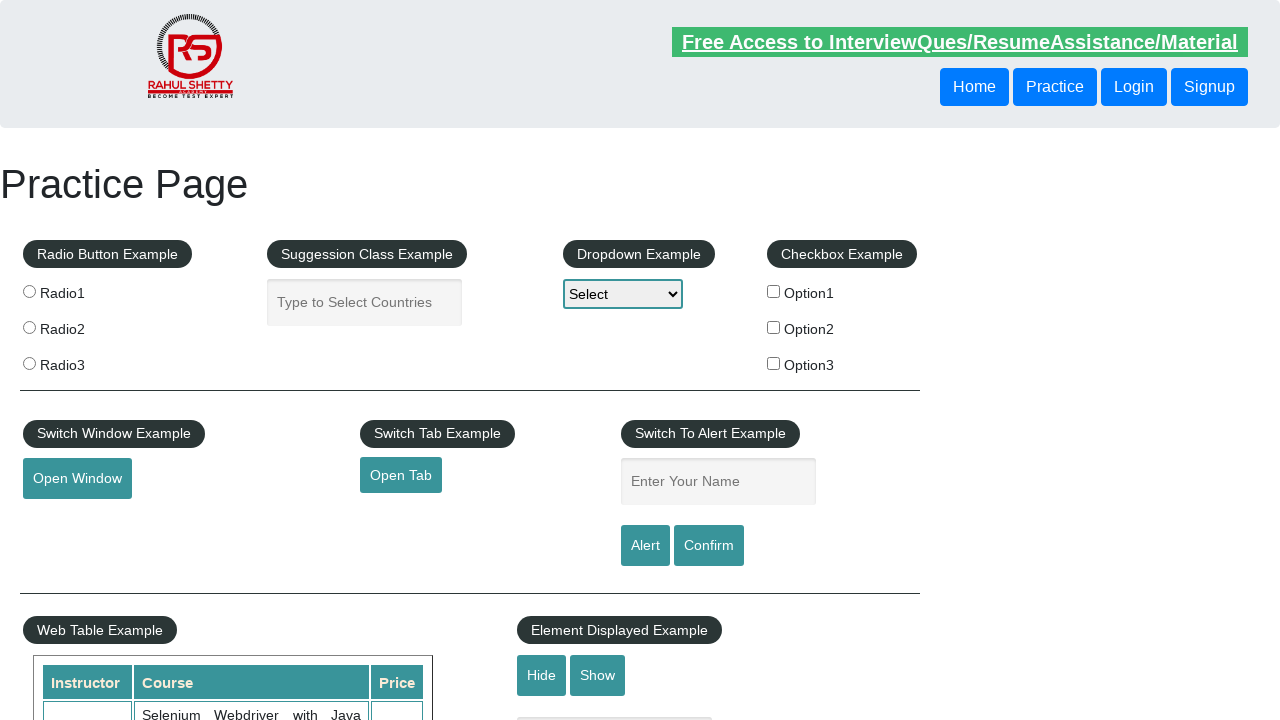

Located footer section with ID 'gf-BIG'
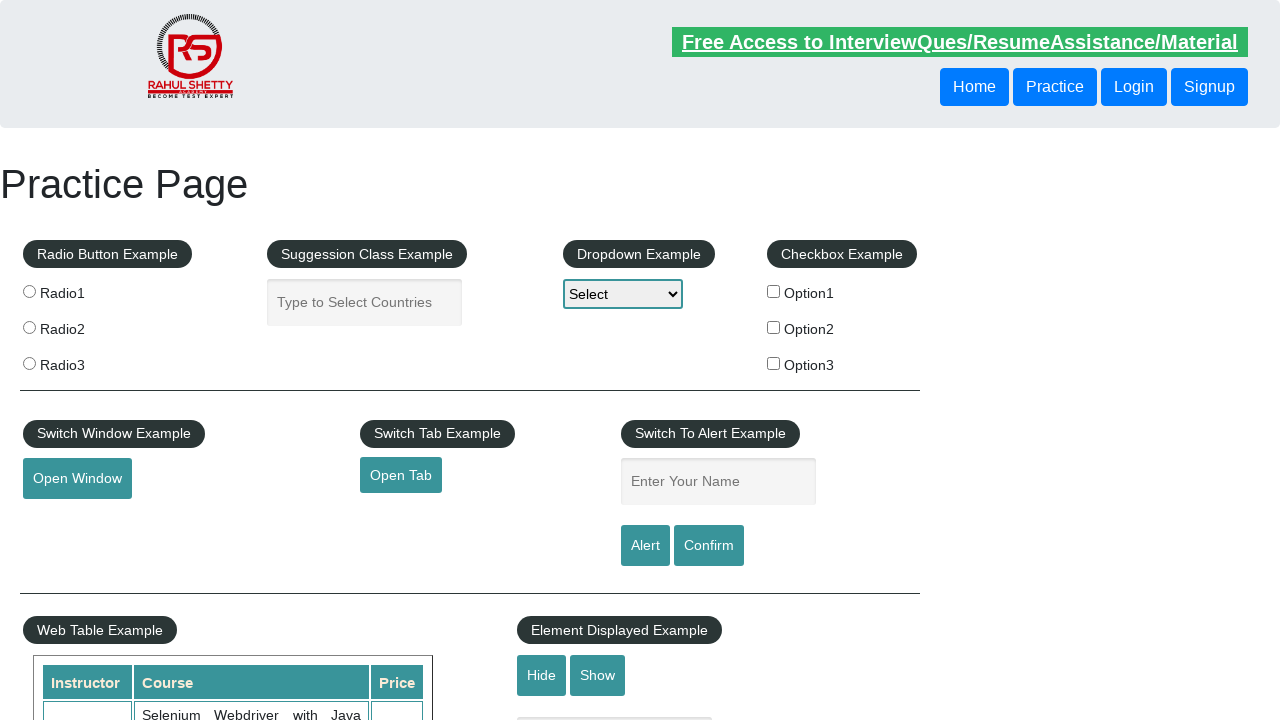

Footer section became visible
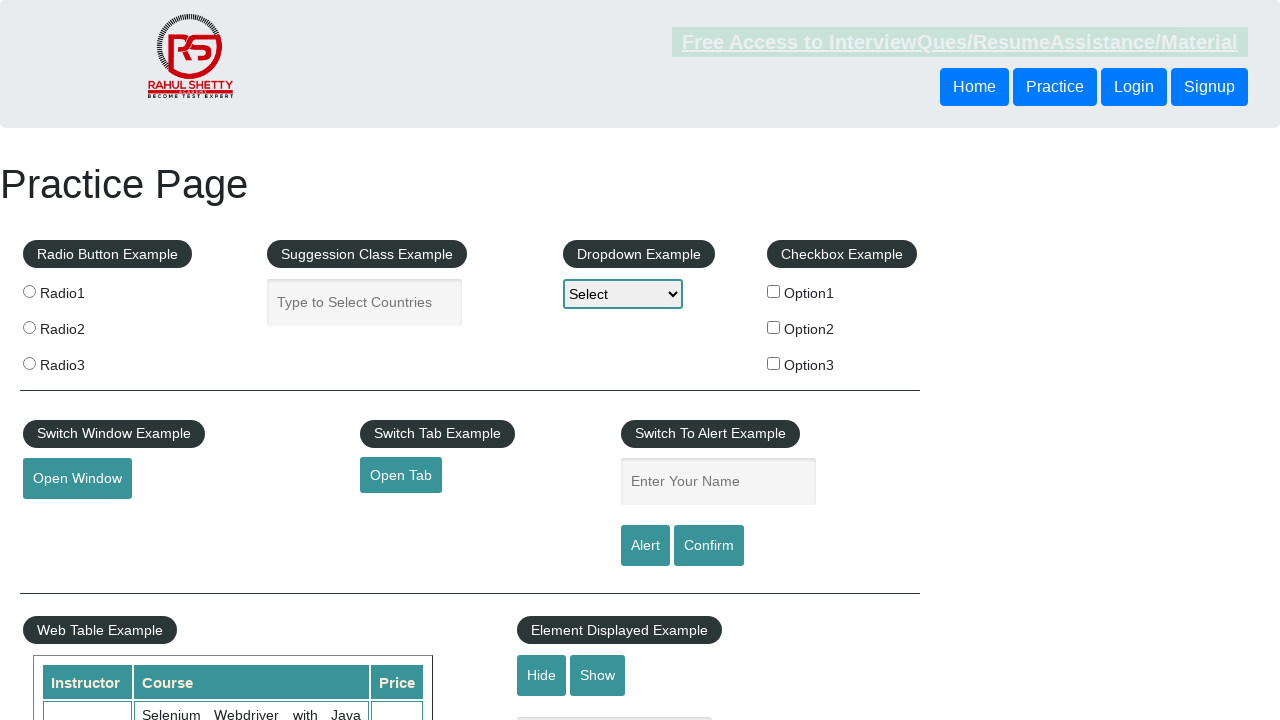

Found all links within the footer section
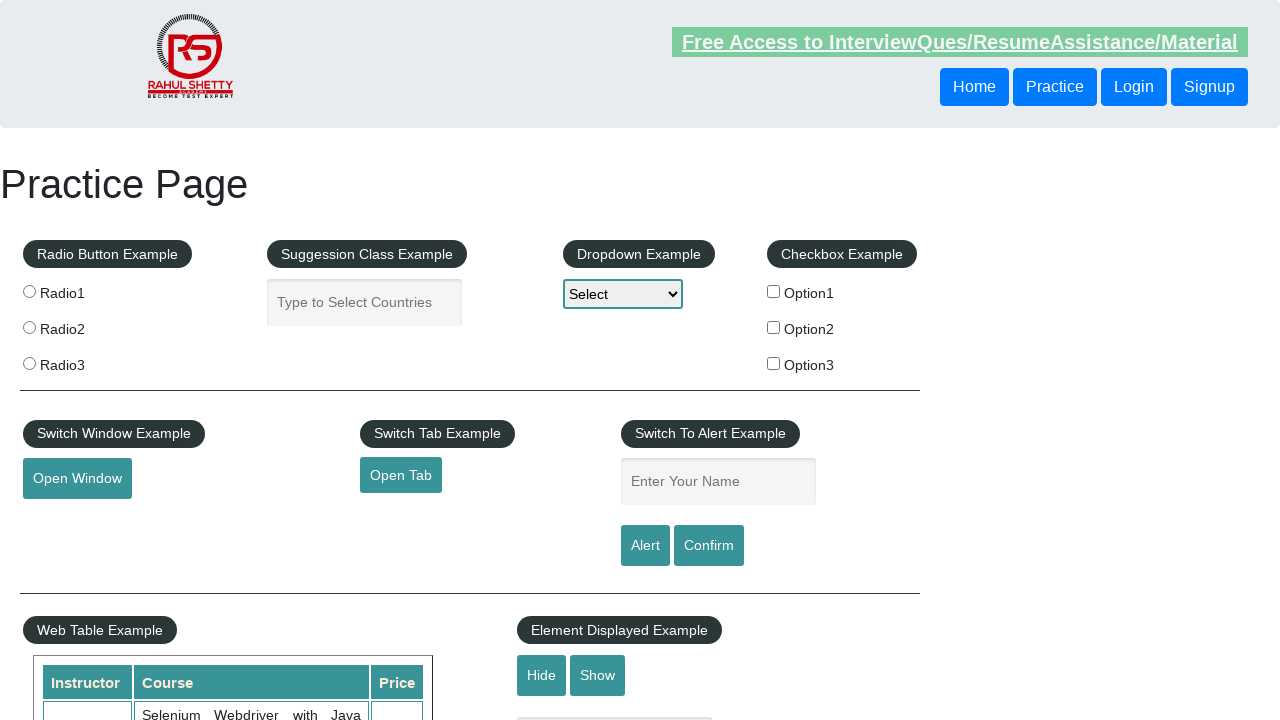

Located the first column in the footer
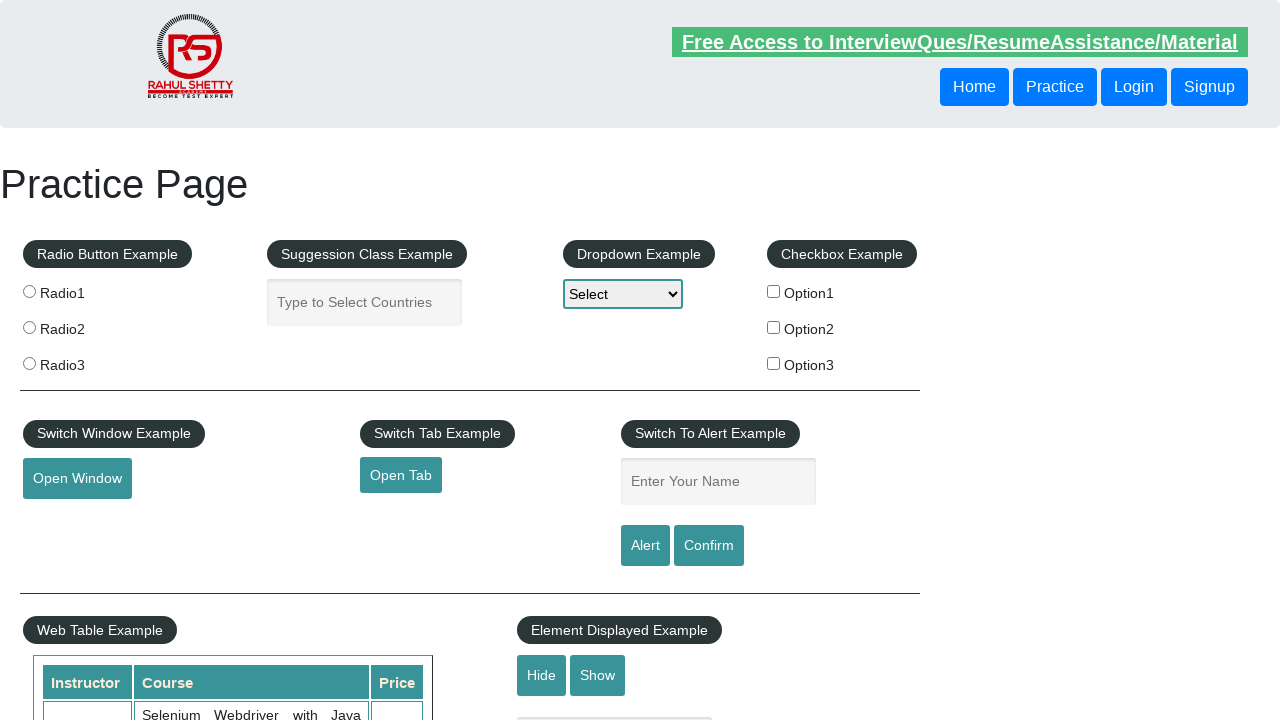

Found all links in the first footer column
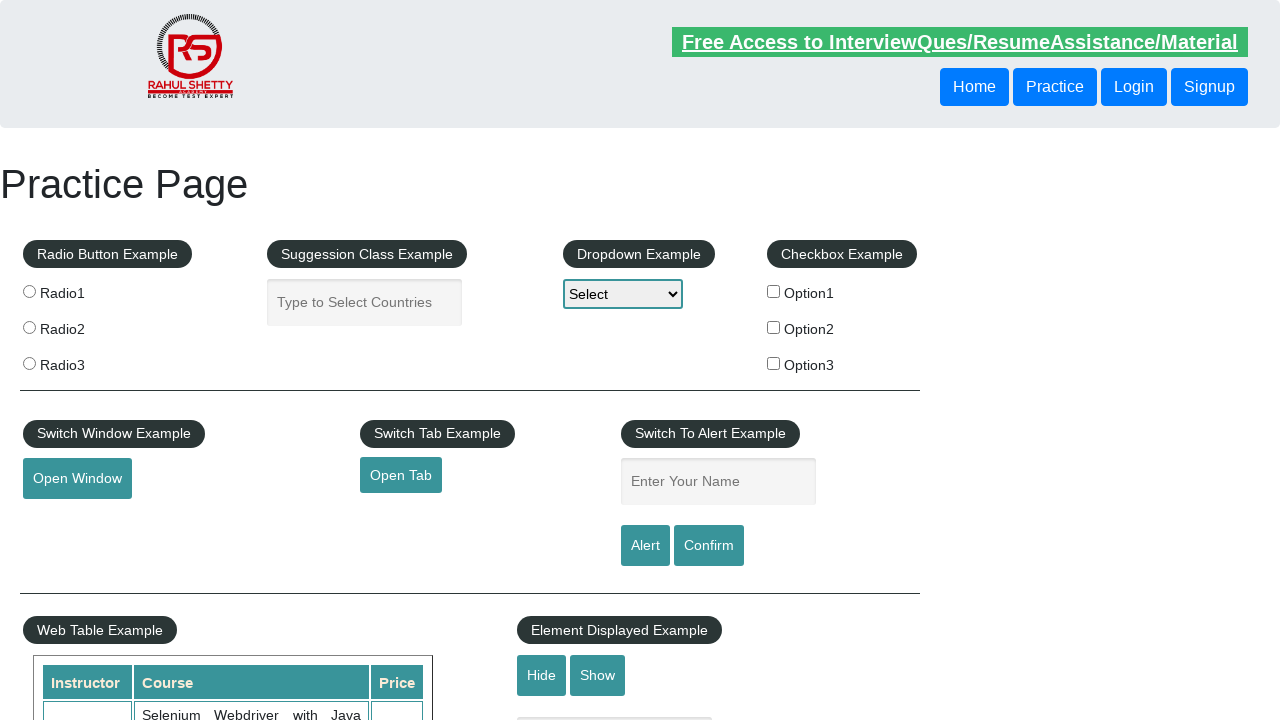

Waited 1000ms for new tabs to open
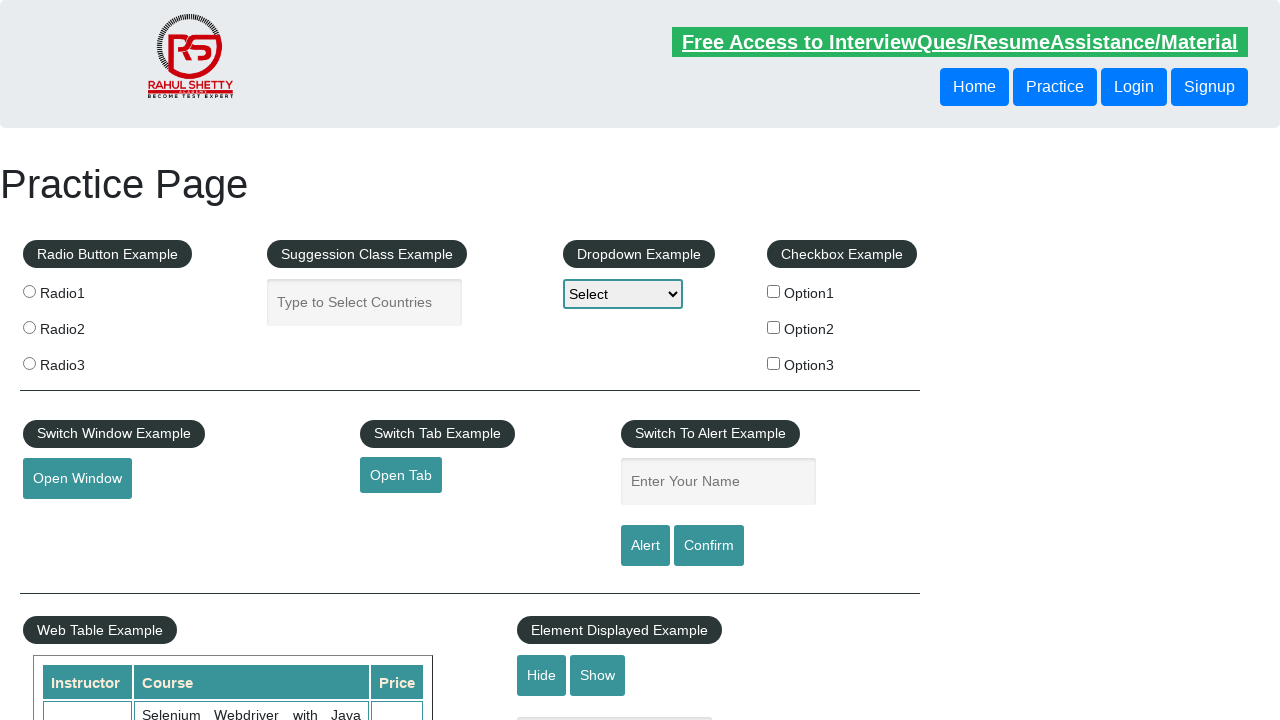

Retrieved all pages/tabs from the browser context
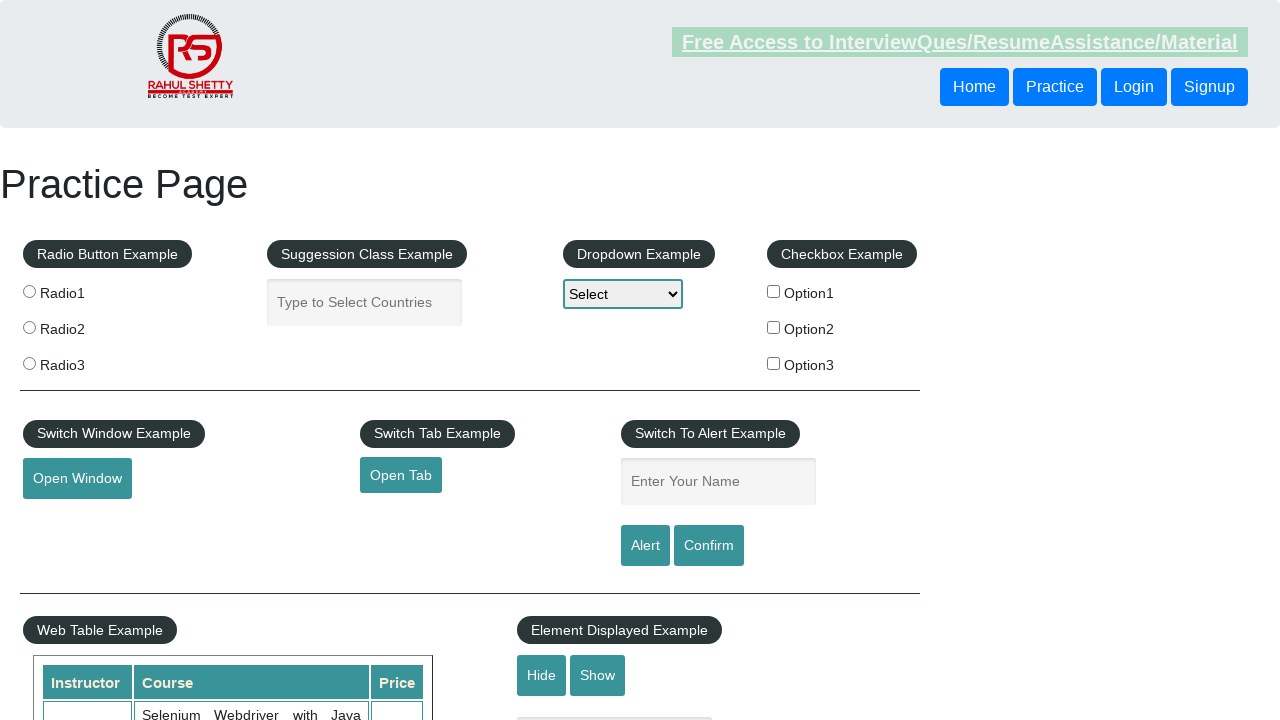

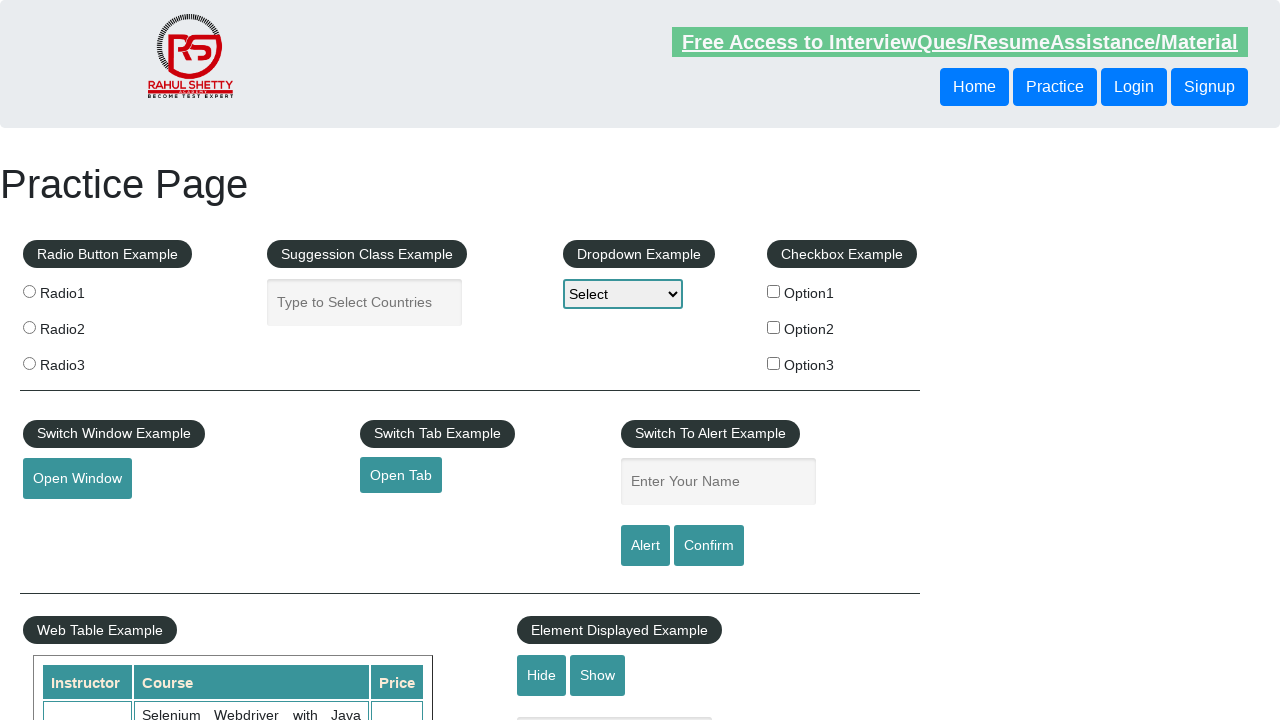